Navigates to Nike Mexico men's footwear page and scrolls multiple times to trigger lazy loading of all product cards, verifying products are displayed.

Starting URL: https://www.nike.com/mx/w/hombres-calzado-nik1zy7ok

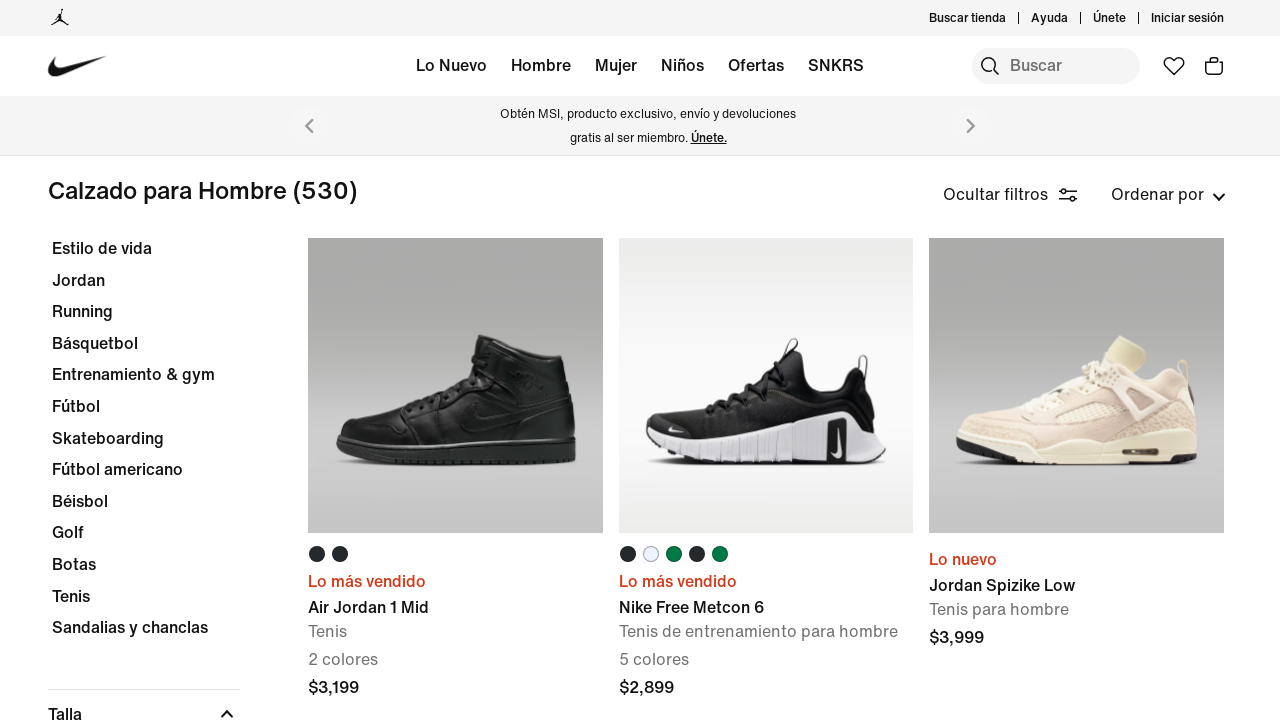

Navigated to Nike Mexico men's footwear page
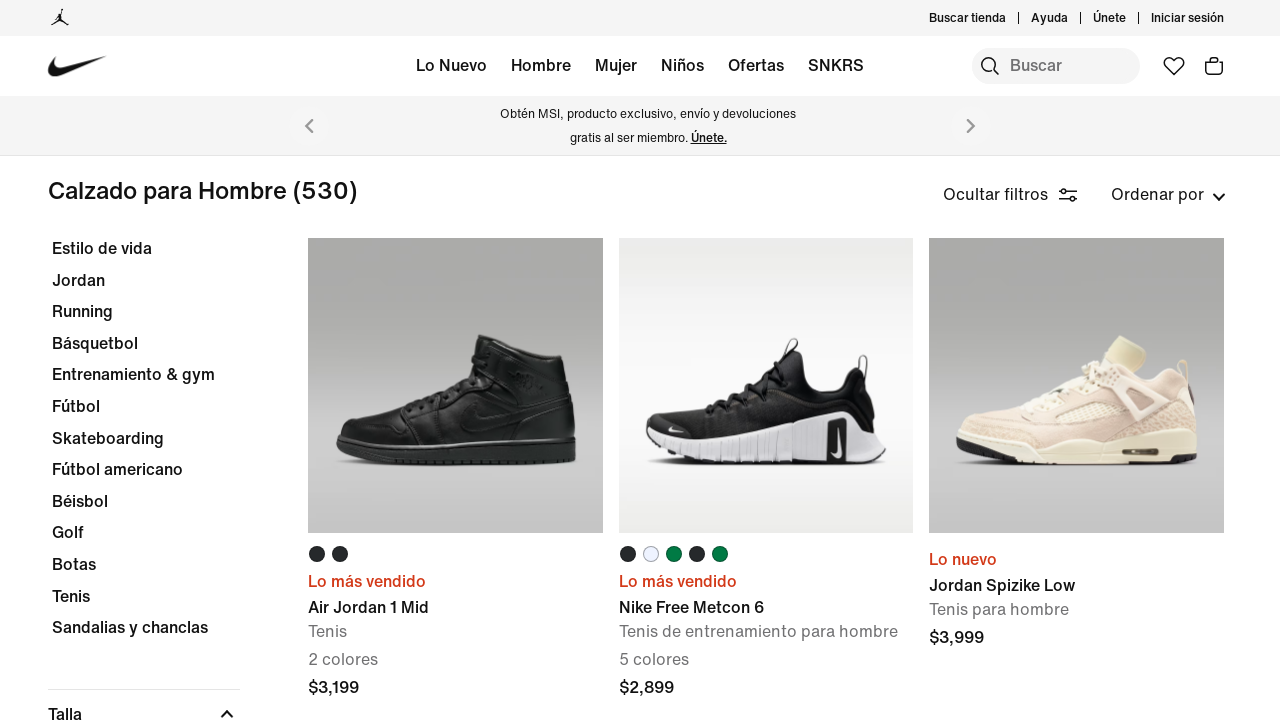

Scrolled to bottom of page (iteration 1/4)
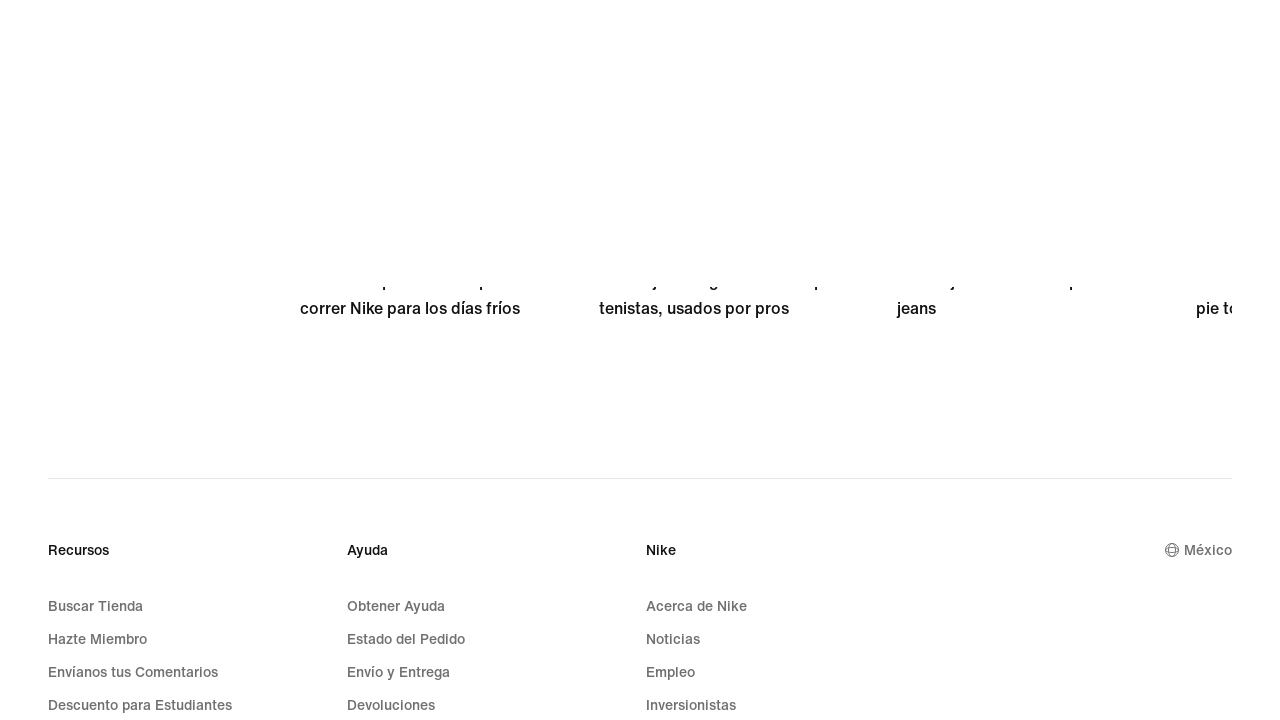

Waited 2 seconds for products to load (iteration 1/4)
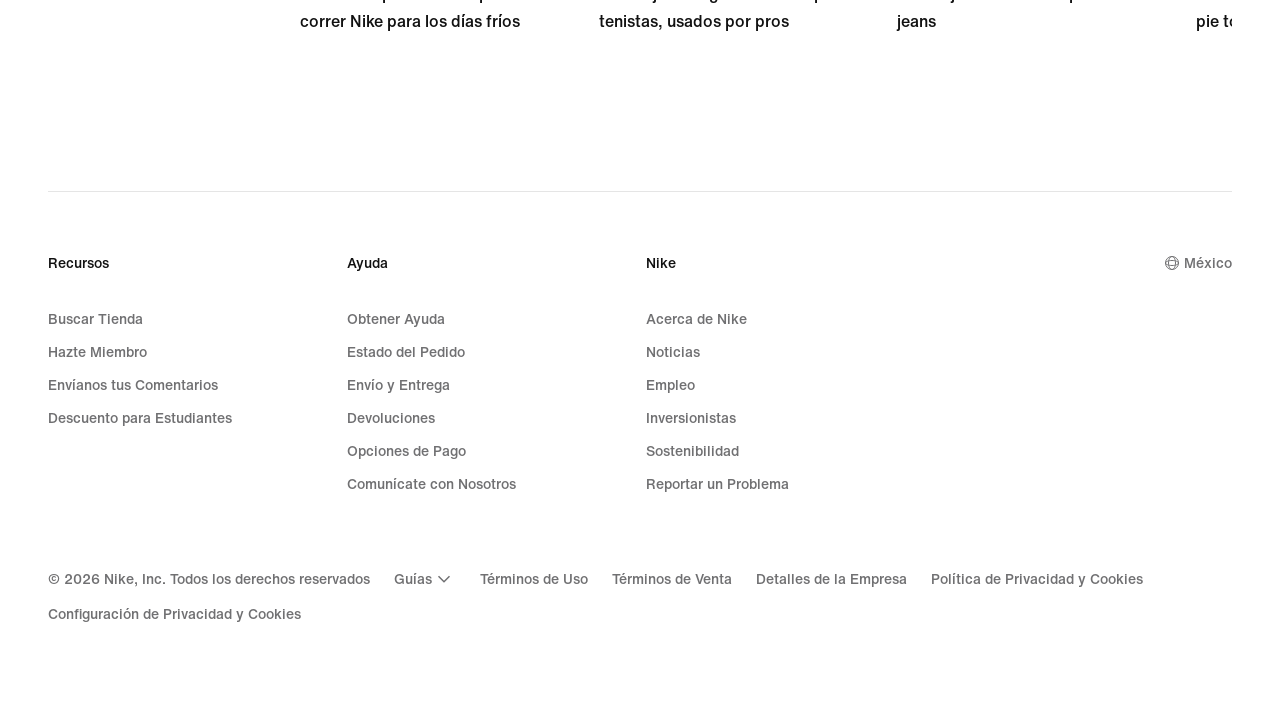

Scrolled to bottom of page (iteration 2/4)
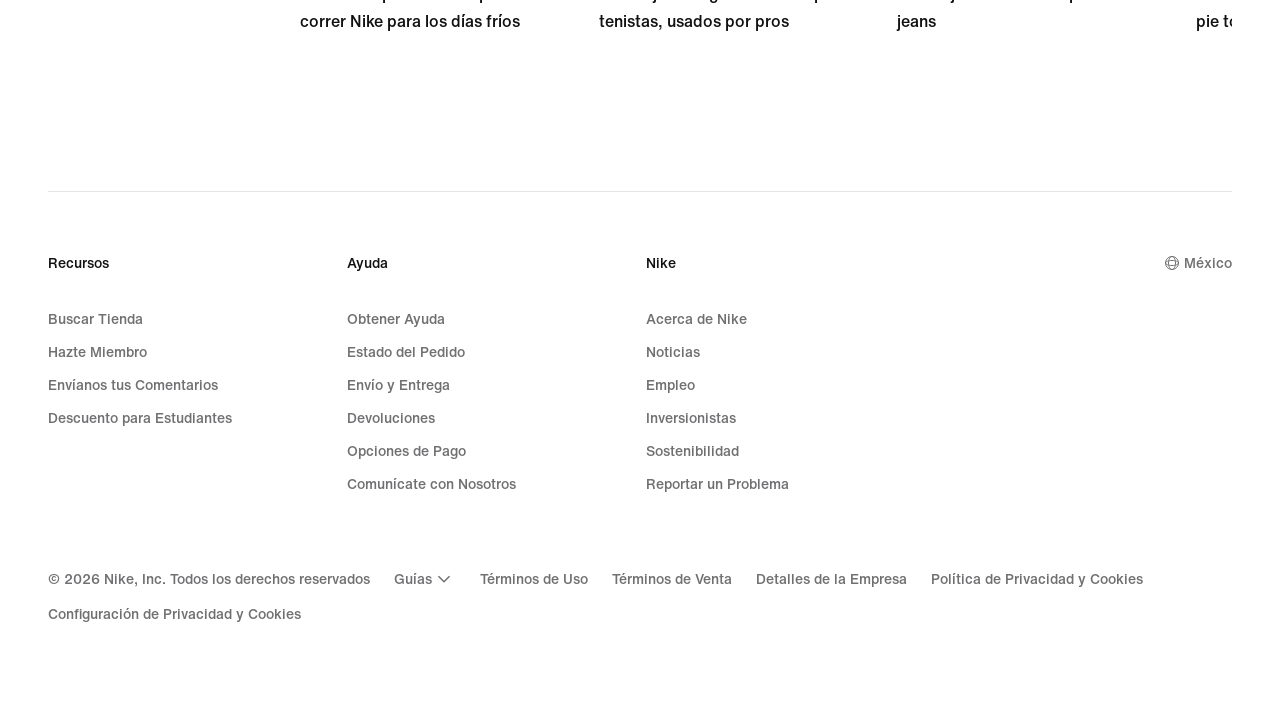

Waited 2 seconds for products to load (iteration 2/4)
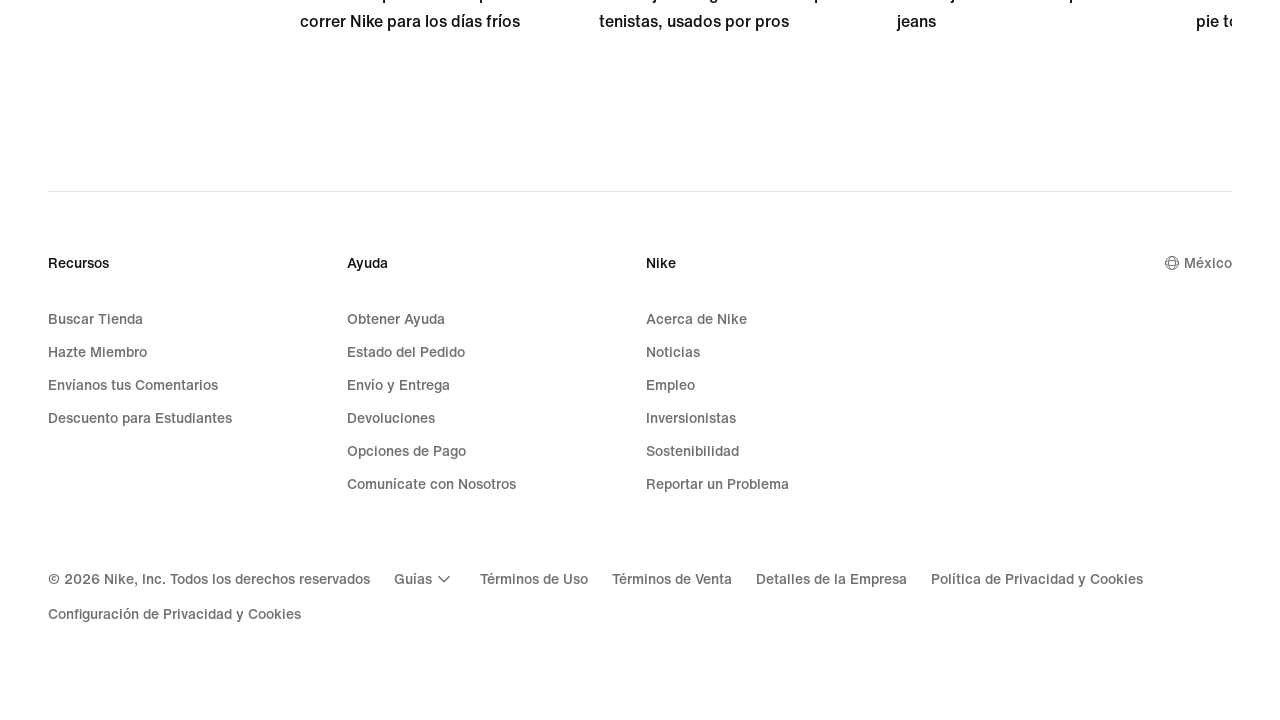

Scrolled to bottom of page (iteration 3/4)
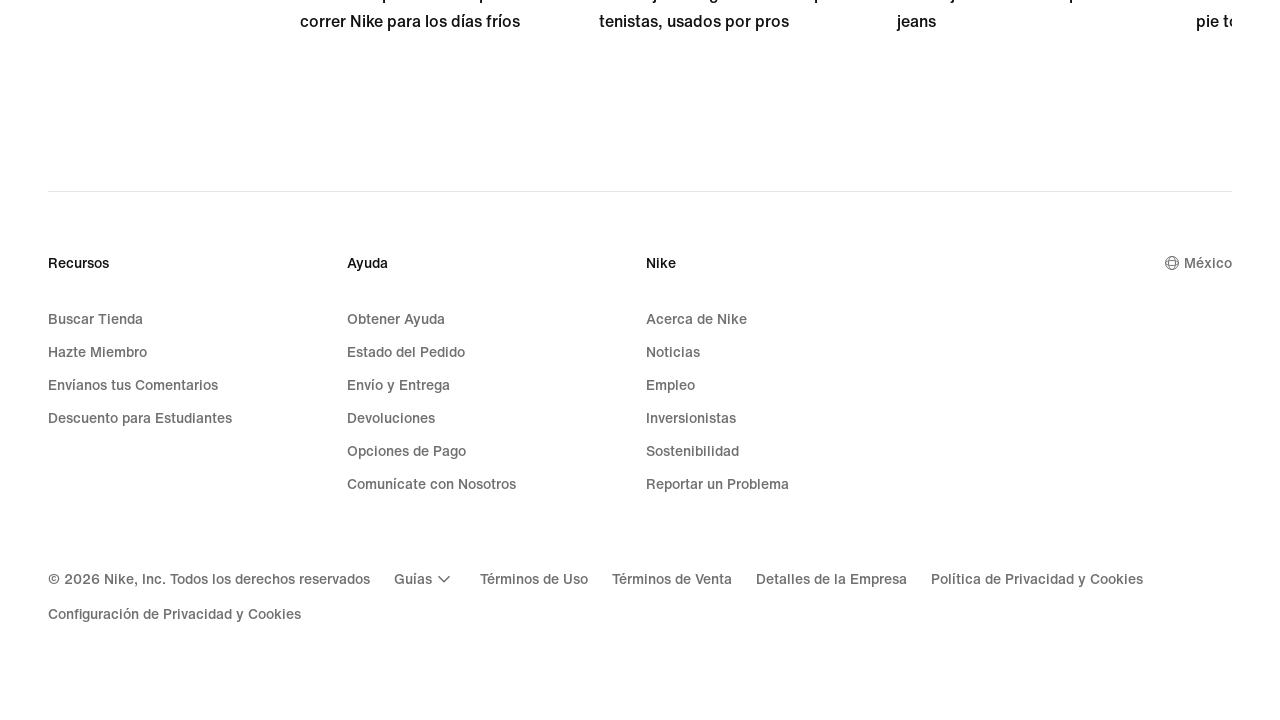

Waited 2 seconds for products to load (iteration 3/4)
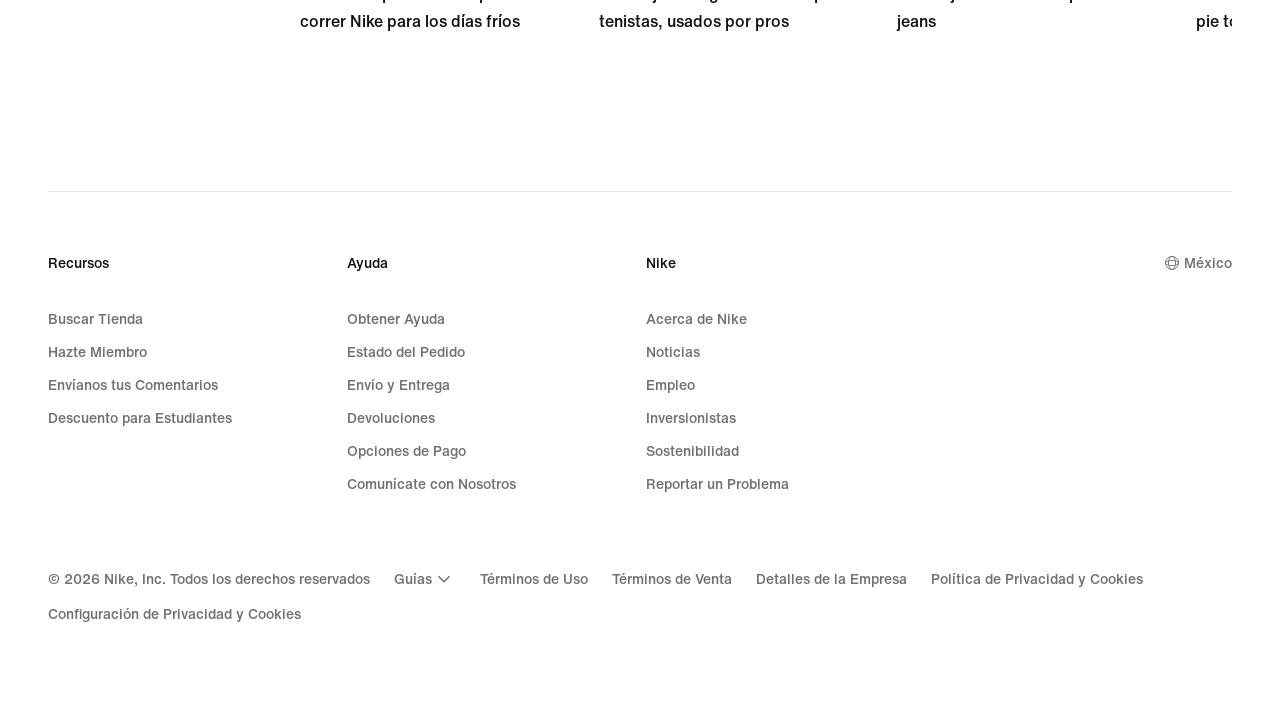

Scrolled to bottom of page (iteration 4/4)
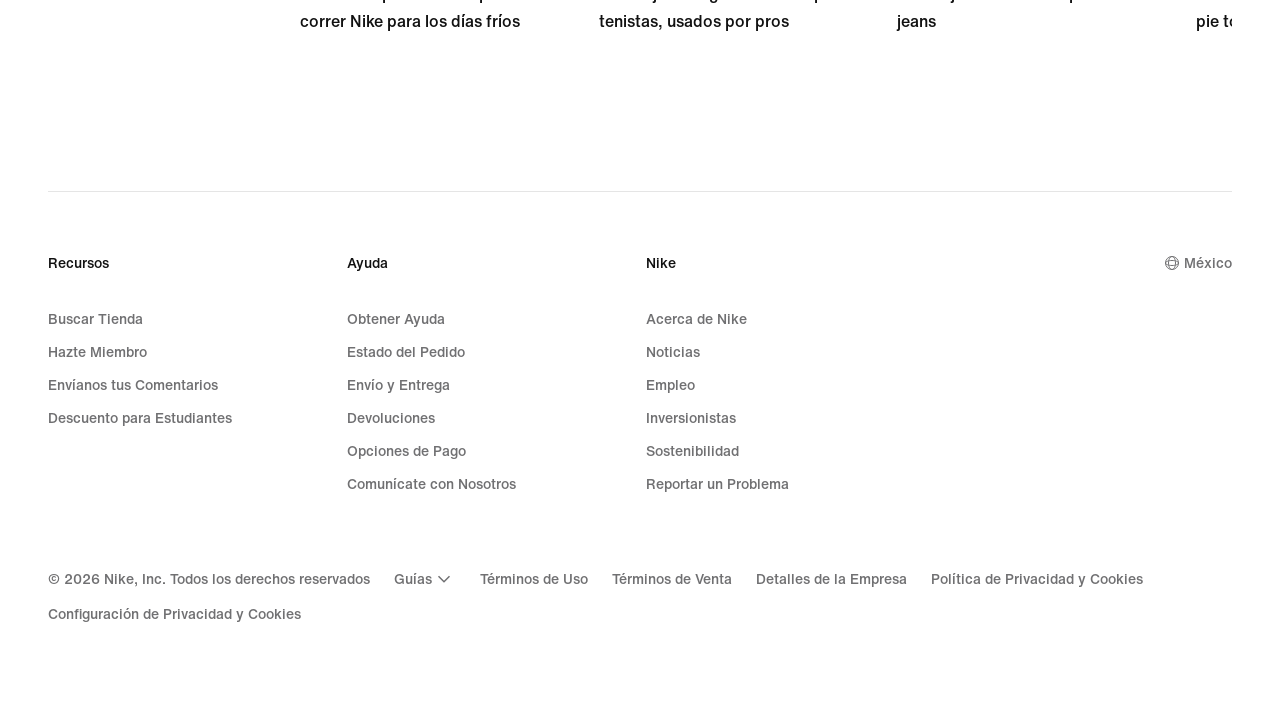

Waited 2 seconds for products to load (iteration 4/4)
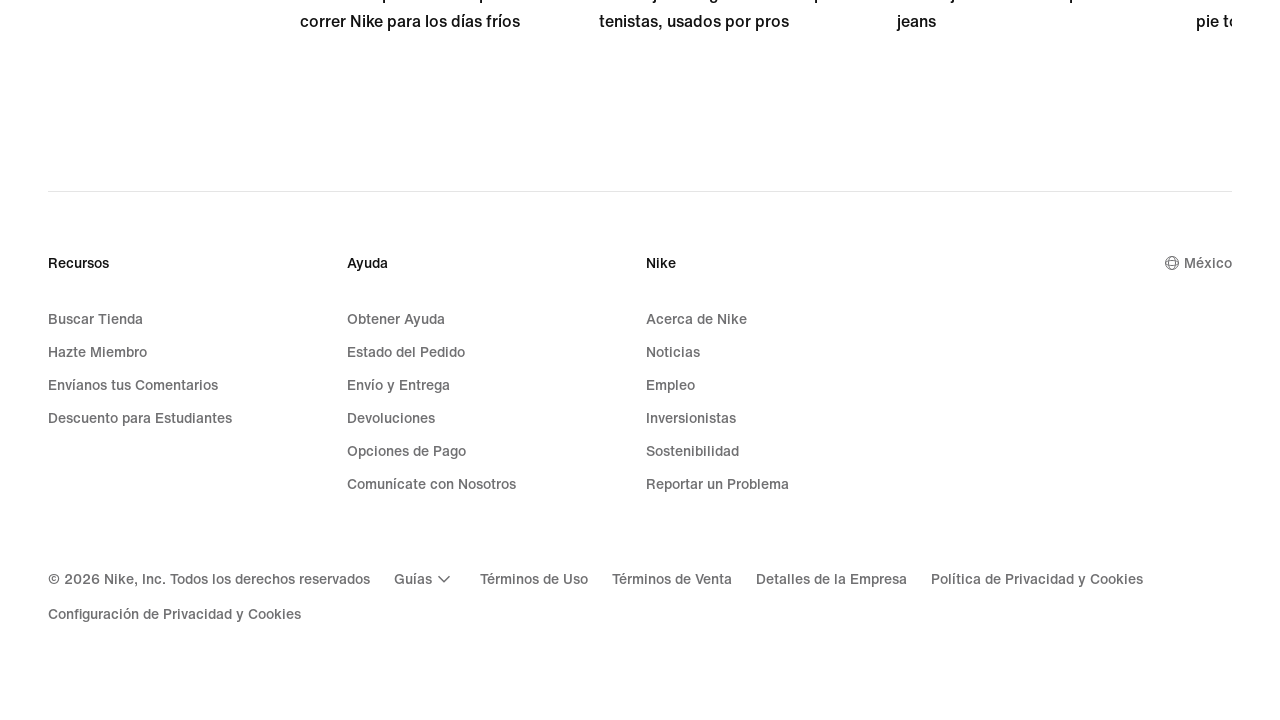

Verified product card images loaded
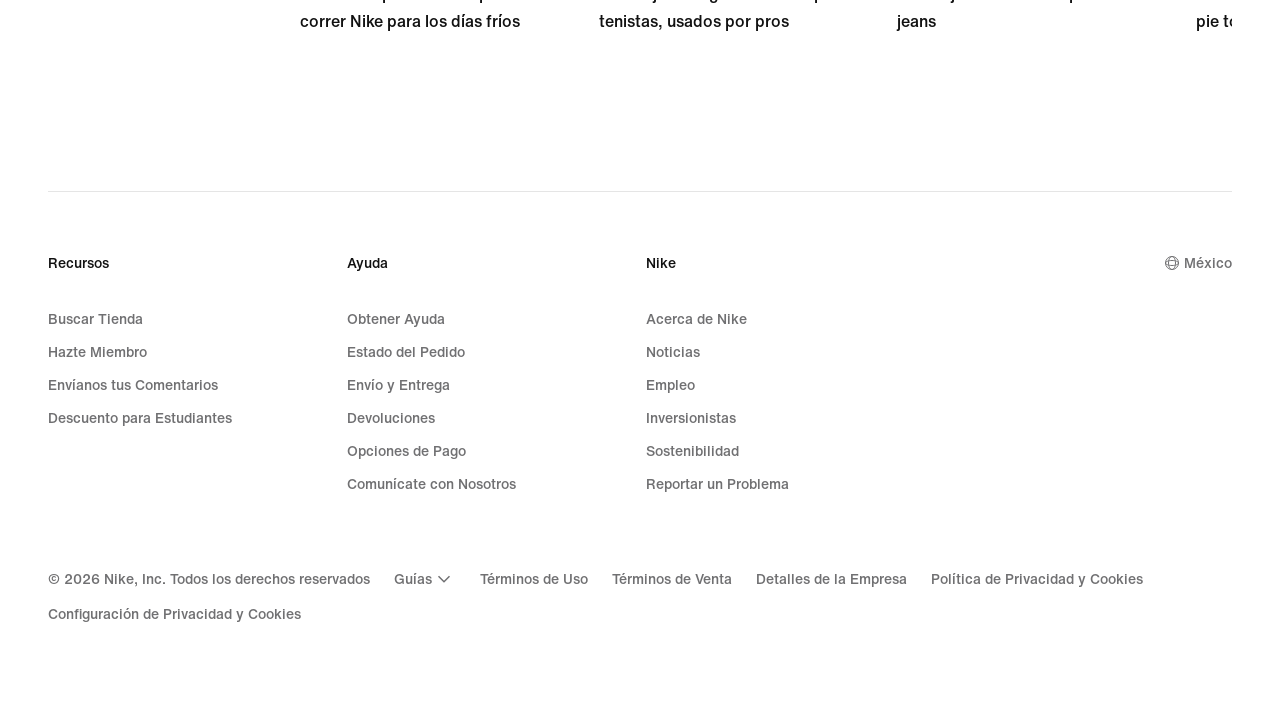

Verified product titles are visible
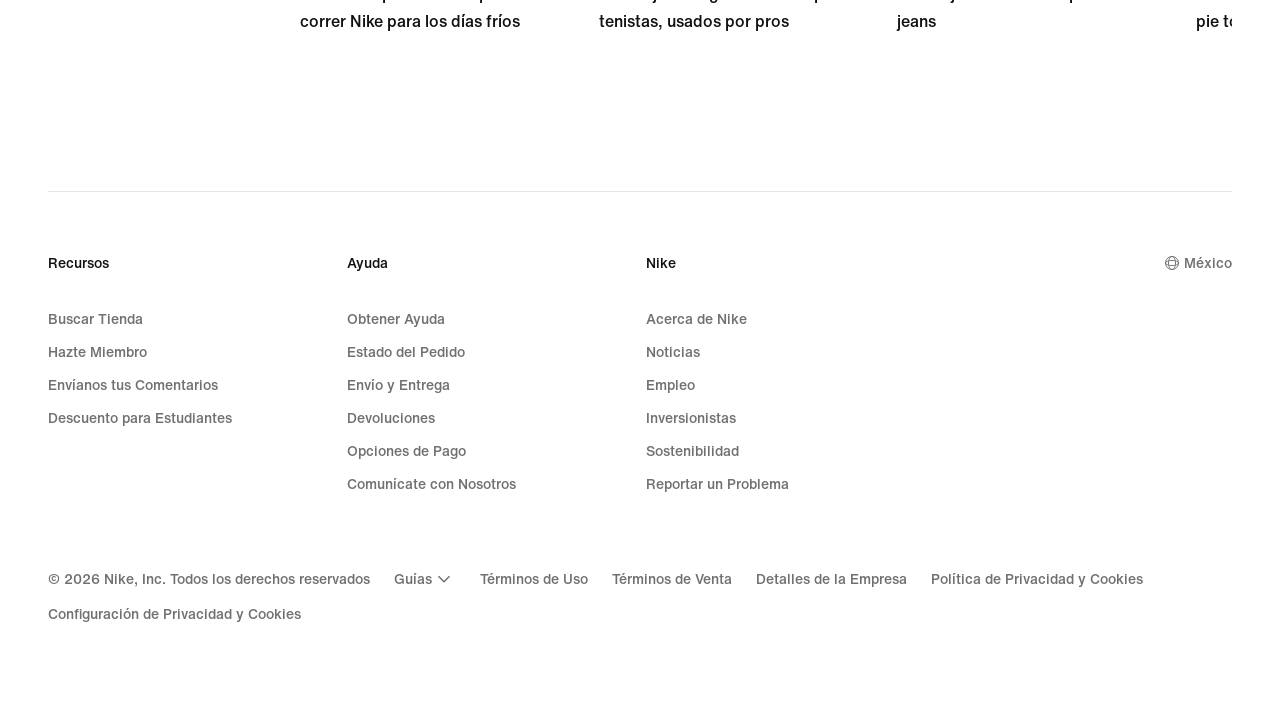

Verified product prices are visible
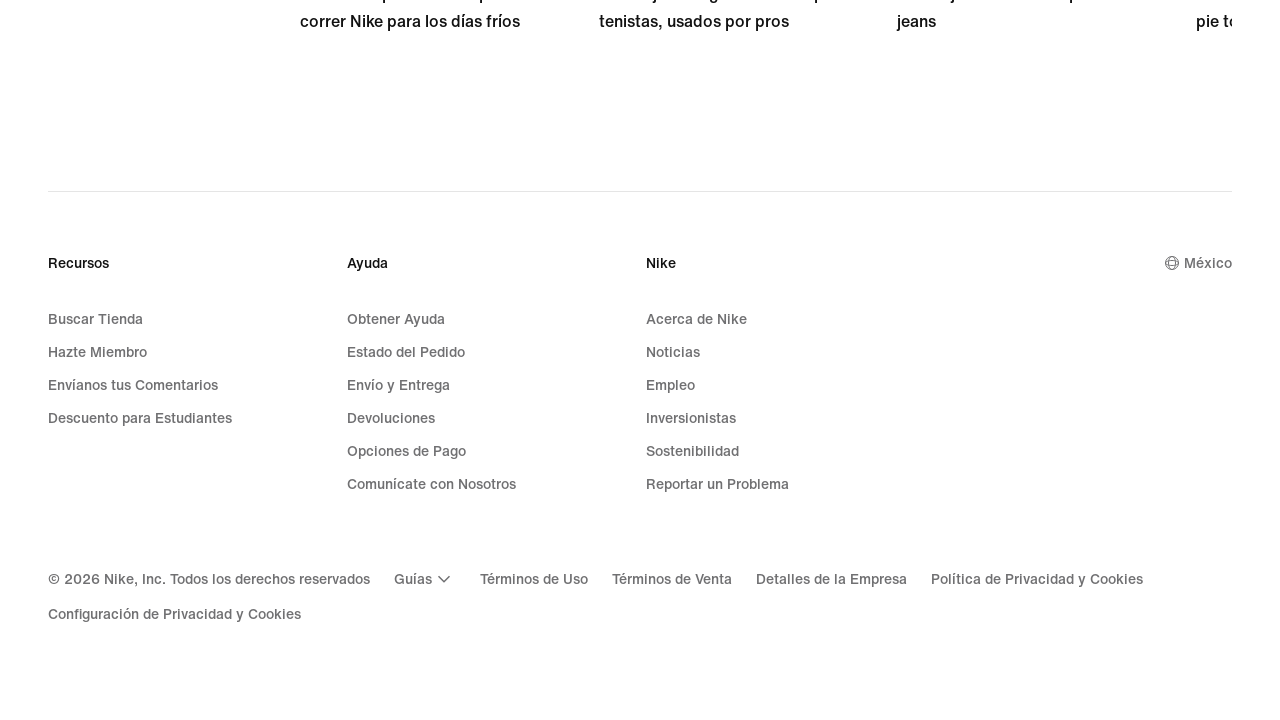

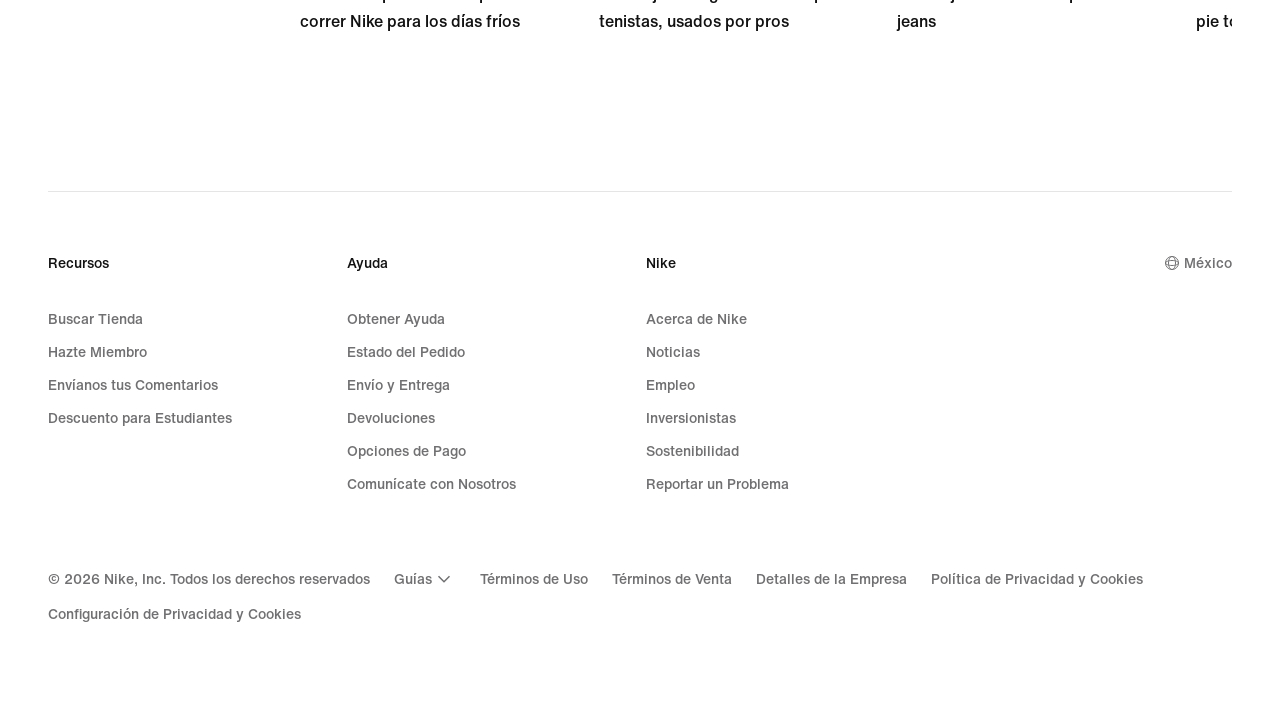